Tests handling of a simple alert by clicking a button and accepting the alert

Starting URL: https://demoqa.com/alerts

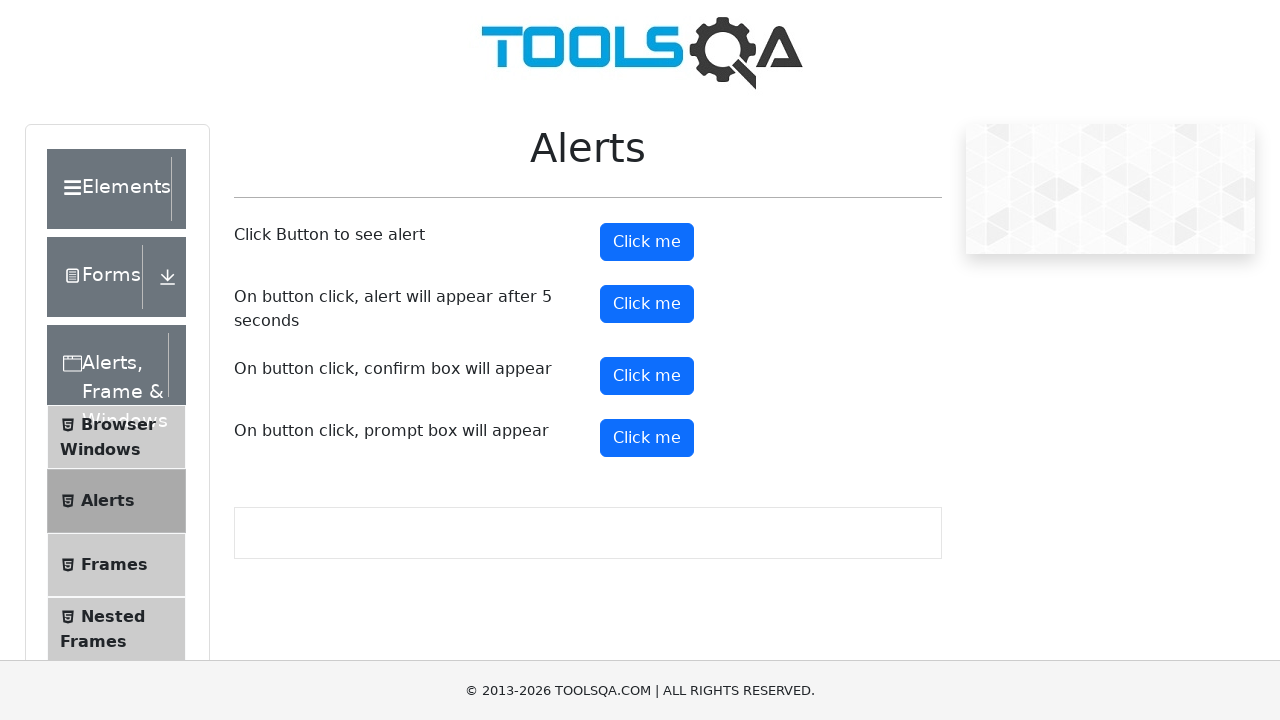

Navigated to alerts demo page
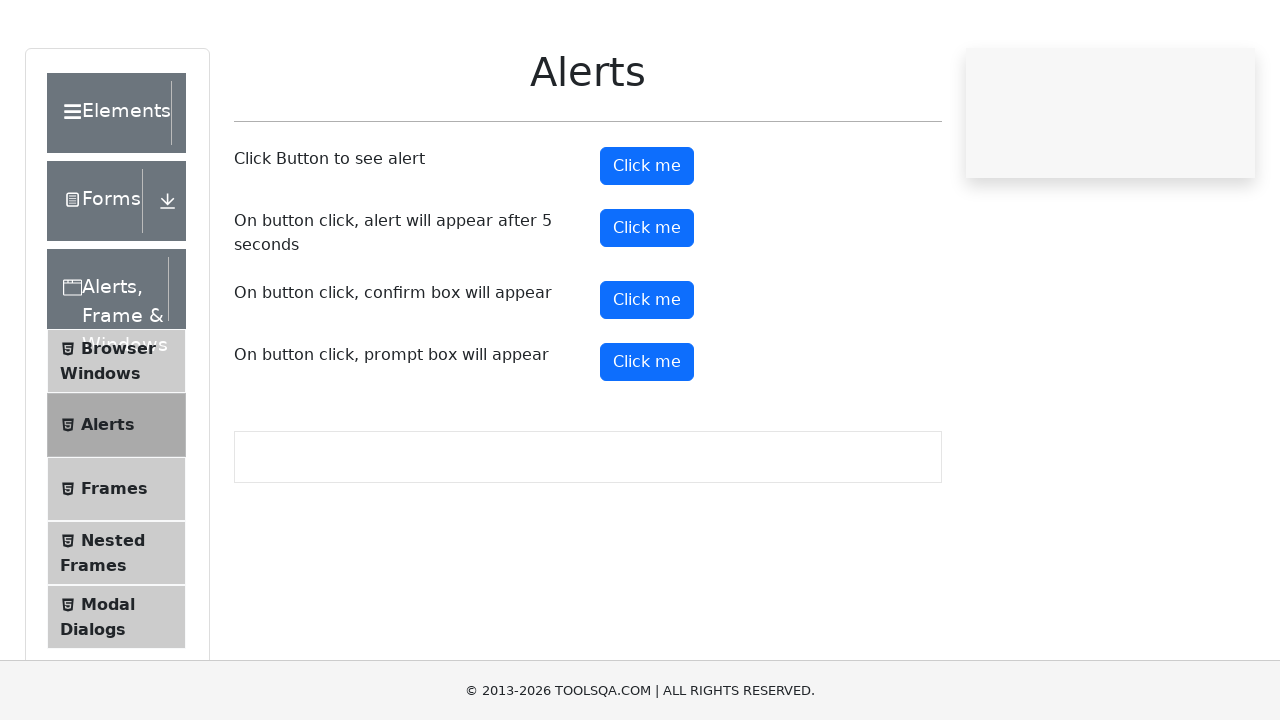

Clicked button to trigger alert at (647, 242) on button#alertButton
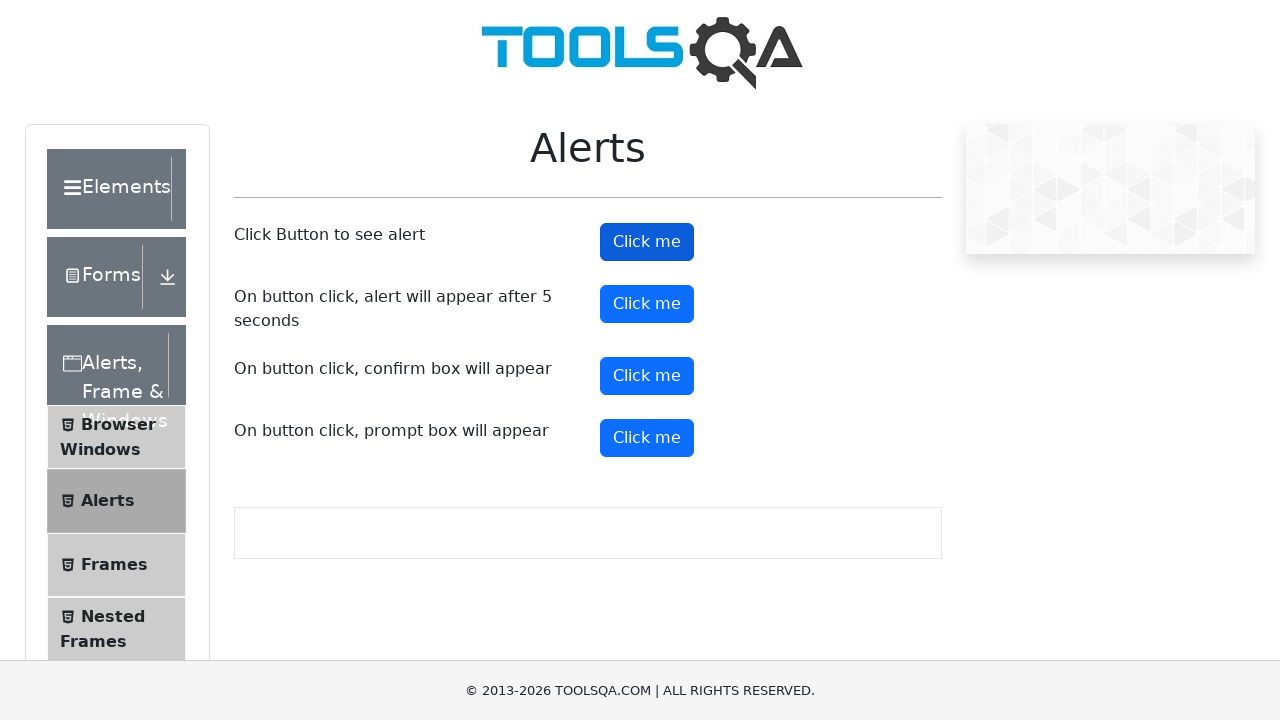

Accepted the alert dialog
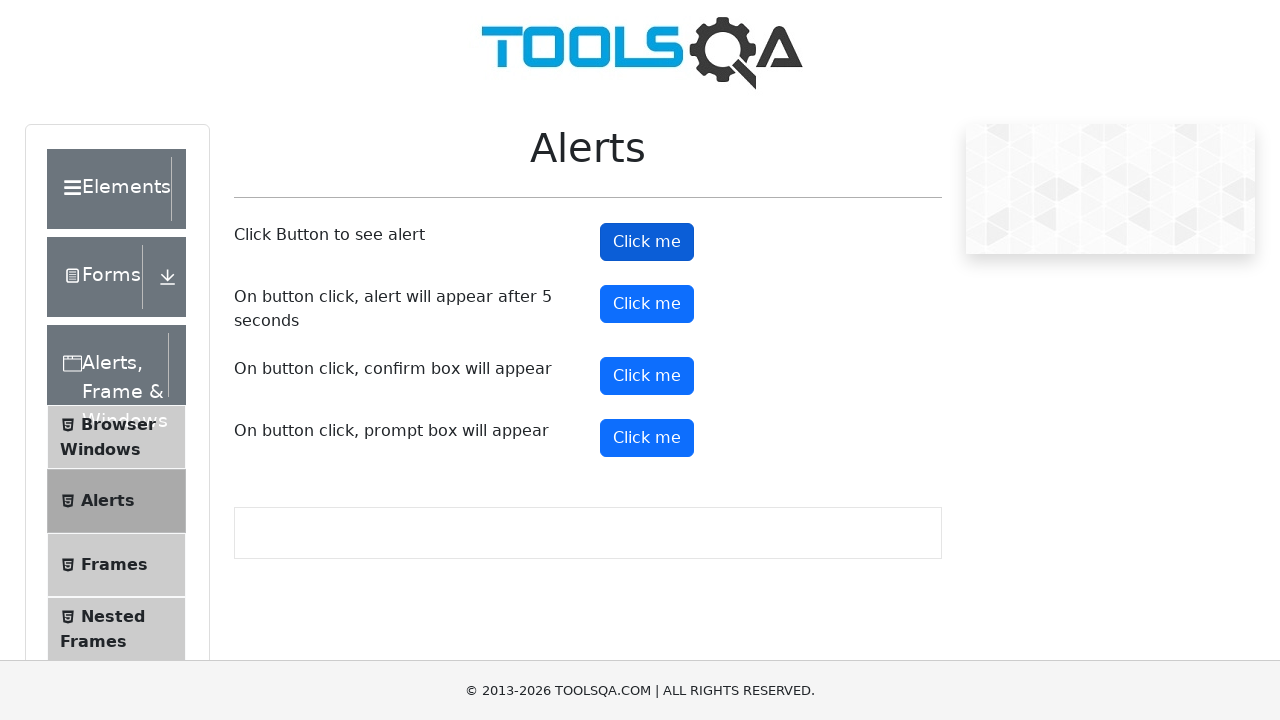

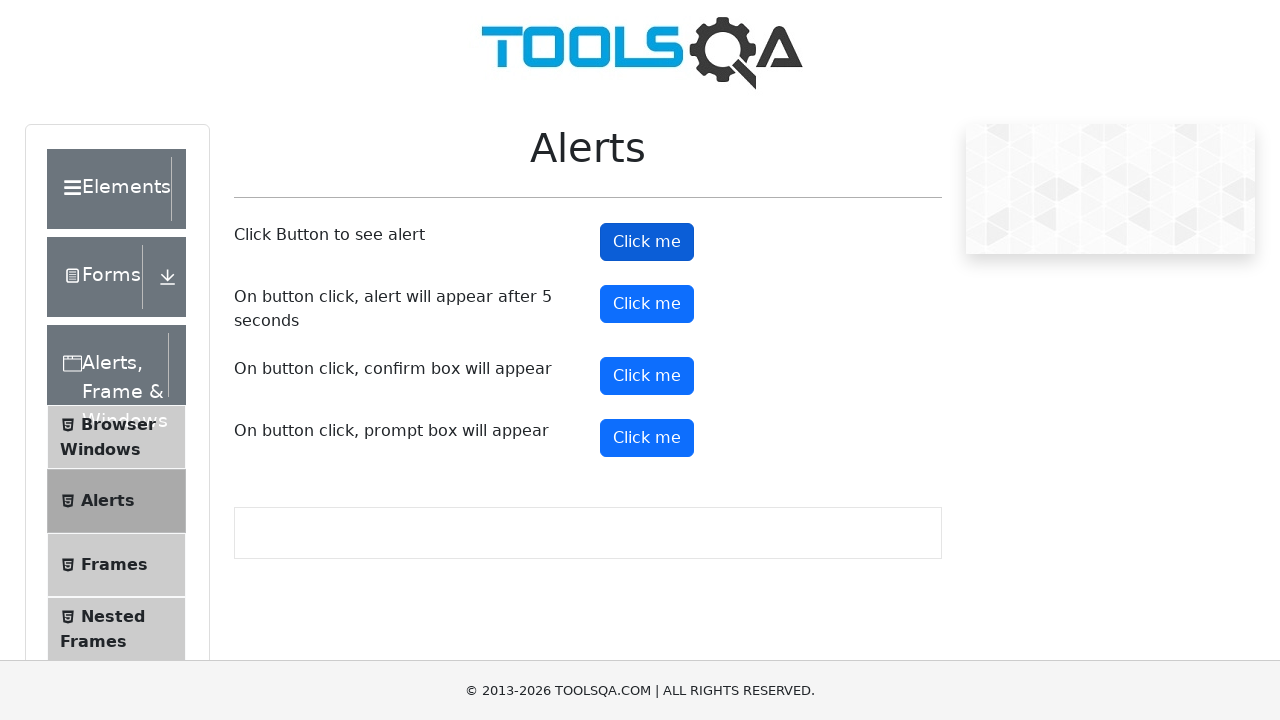